Tests keyboard key press functionality by sending the space key to an input element and then using Action Builder to send the left arrow key, verifying the displayed result text for each key press.

Starting URL: http://the-internet.herokuapp.com/key_presses

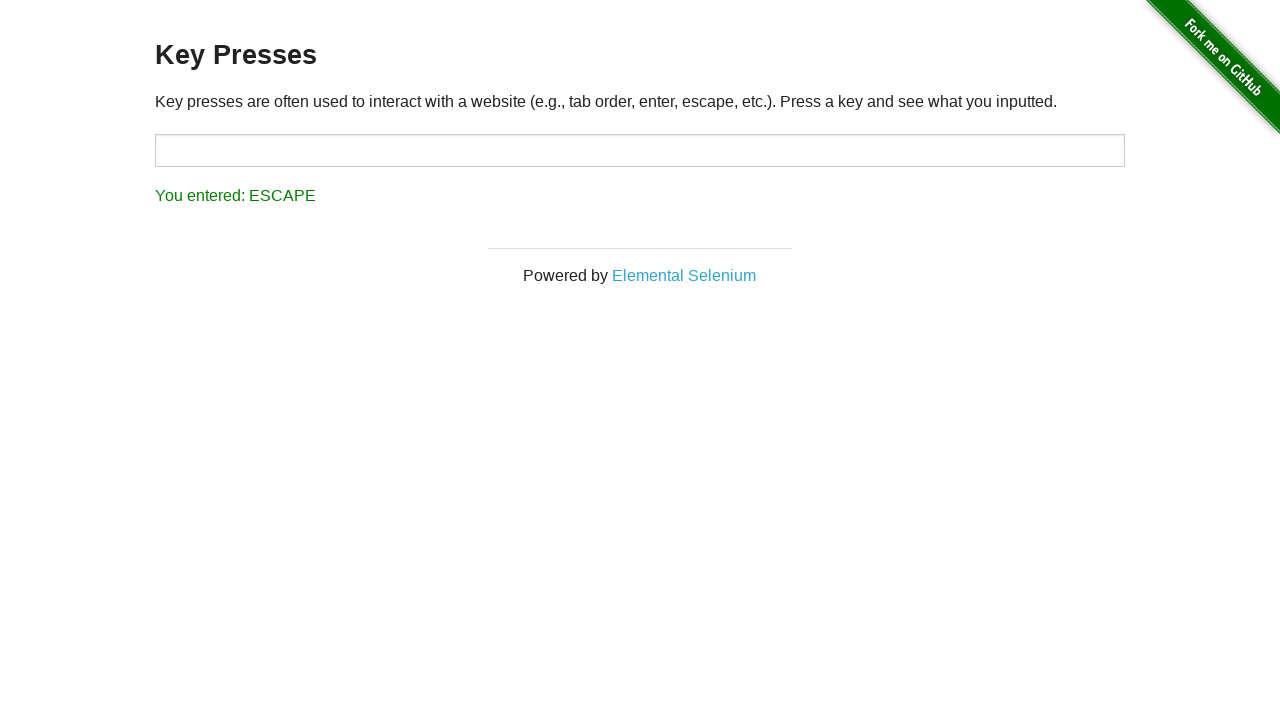

Pressed Space key on target input element on #target
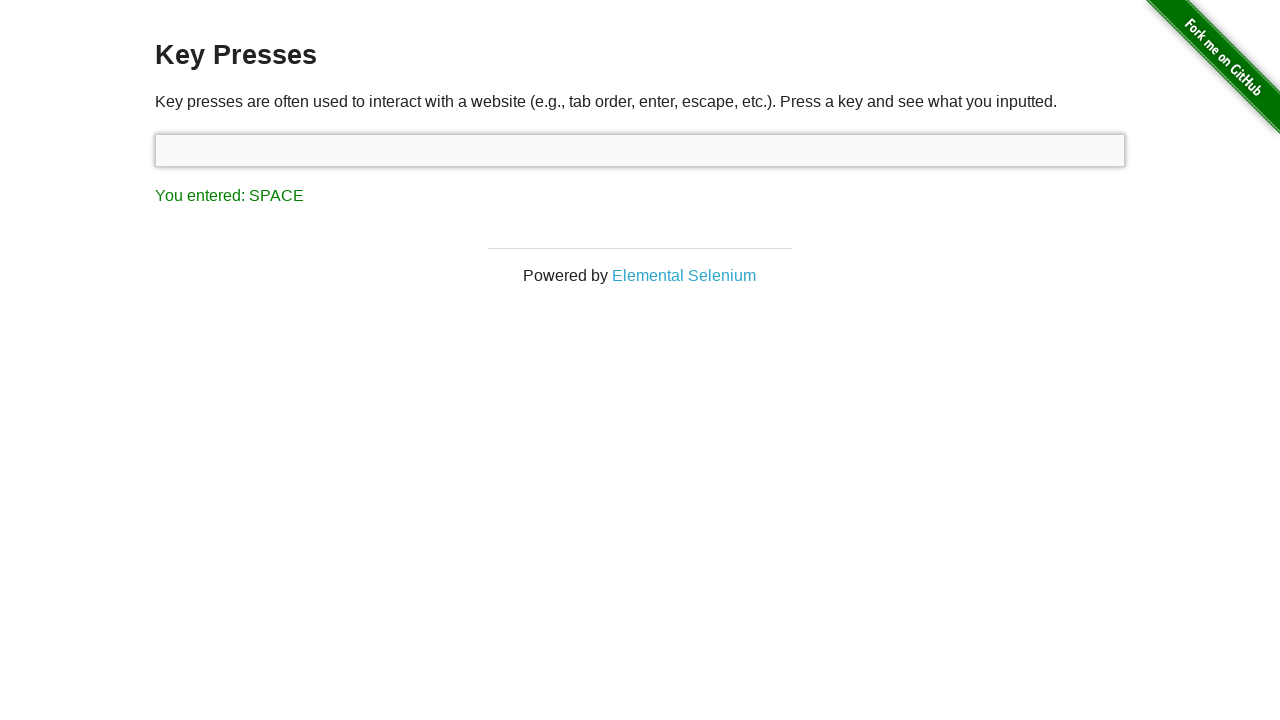

Result element loaded after Space key press
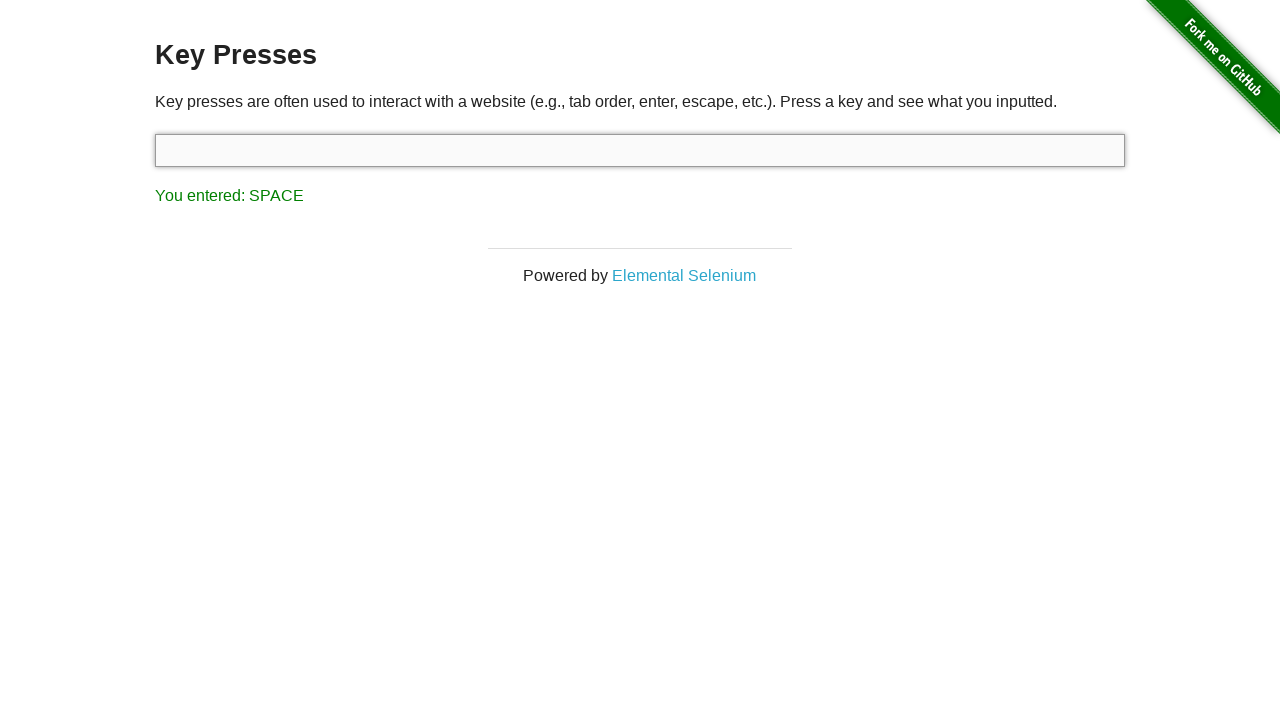

Verified result text shows 'You entered: SPACE'
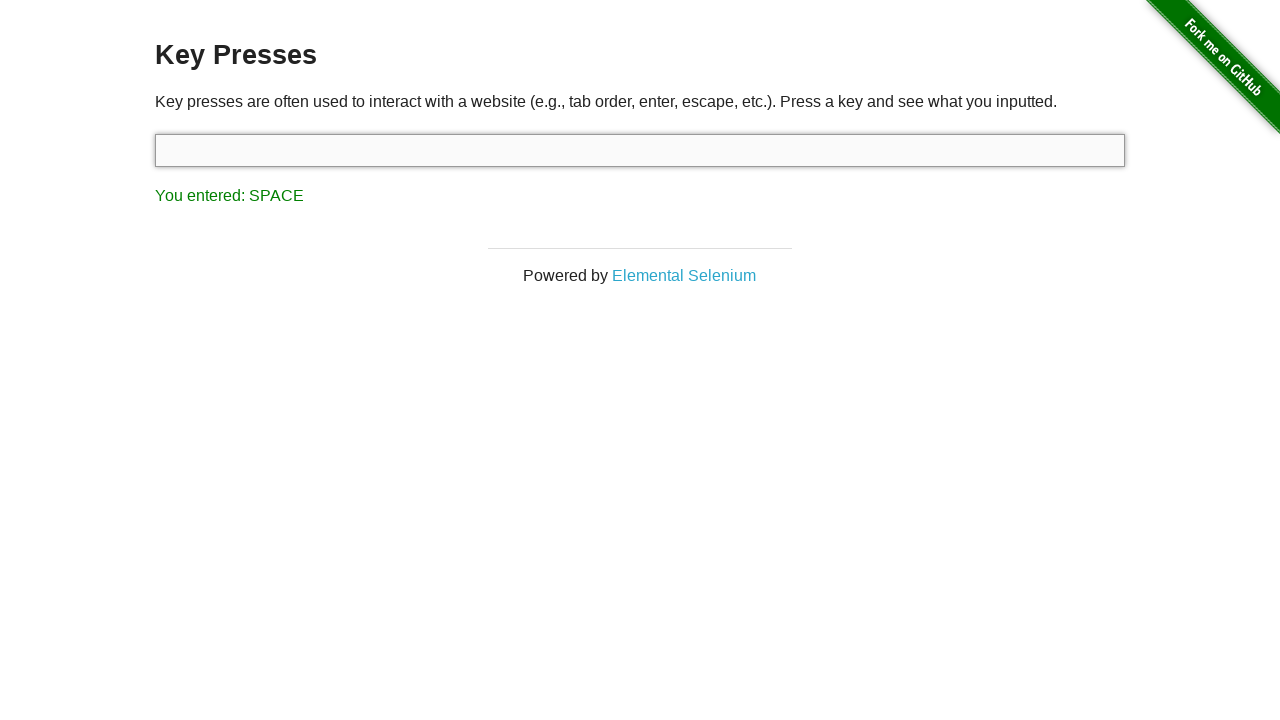

Pressed Left Arrow key using keyboard
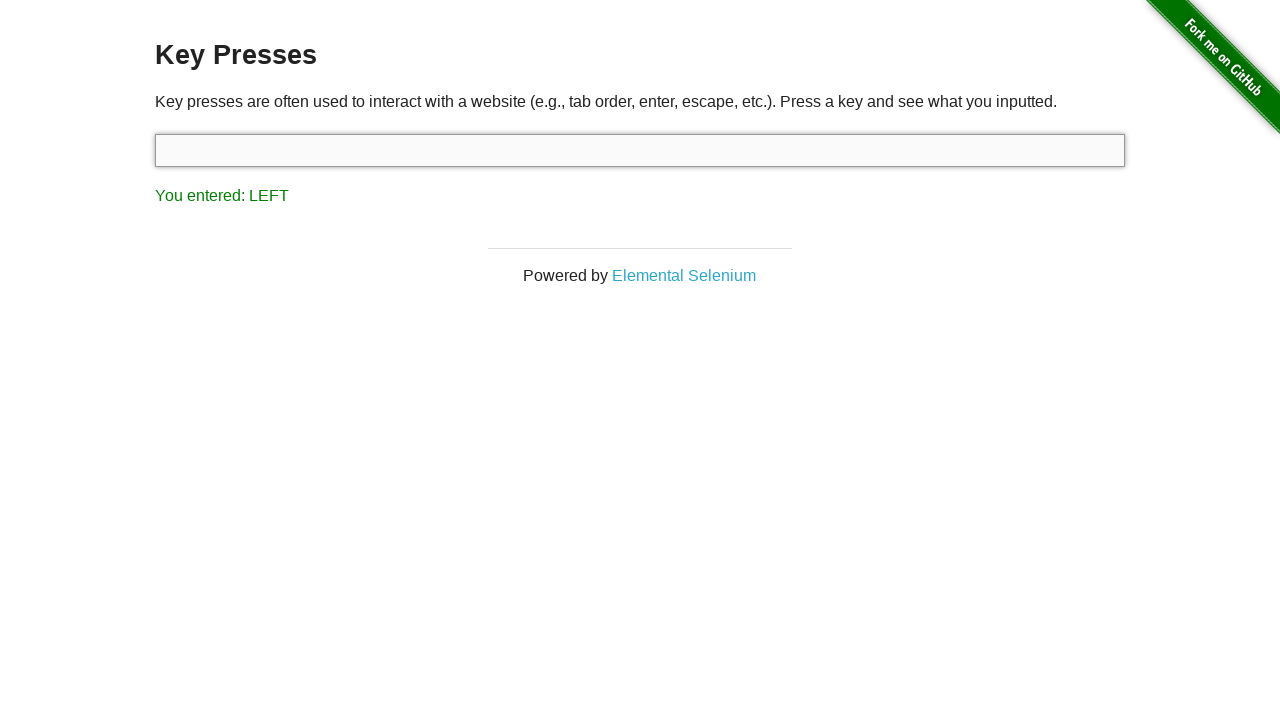

Verified result text shows 'You entered: LEFT'
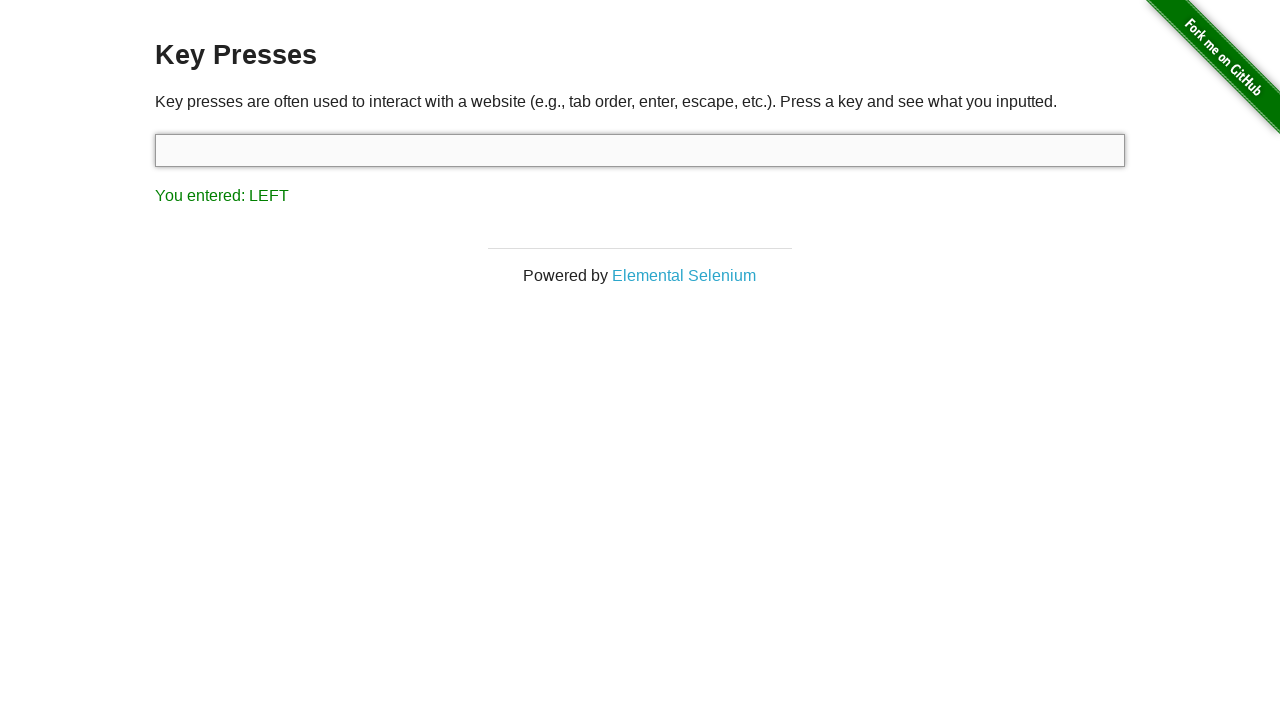

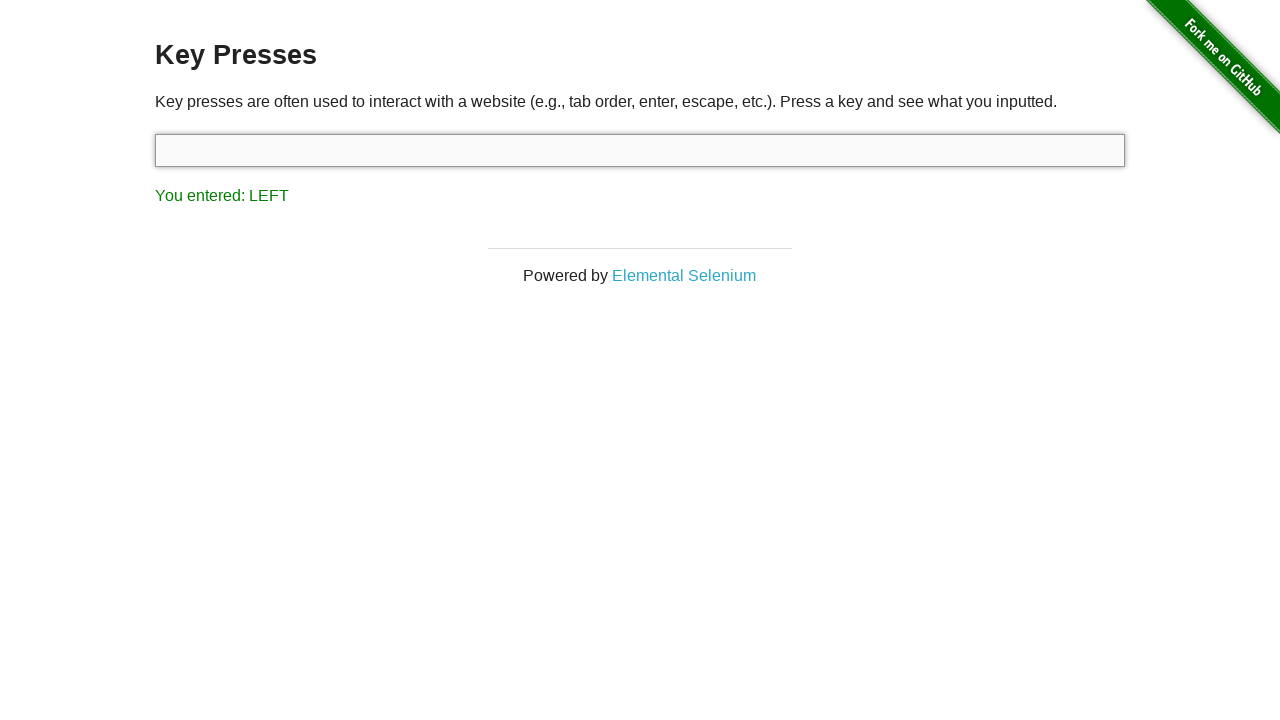